Navigates to USA Jobs government employment website and maximizes the browser window

Starting URL: https://usajobs.gov

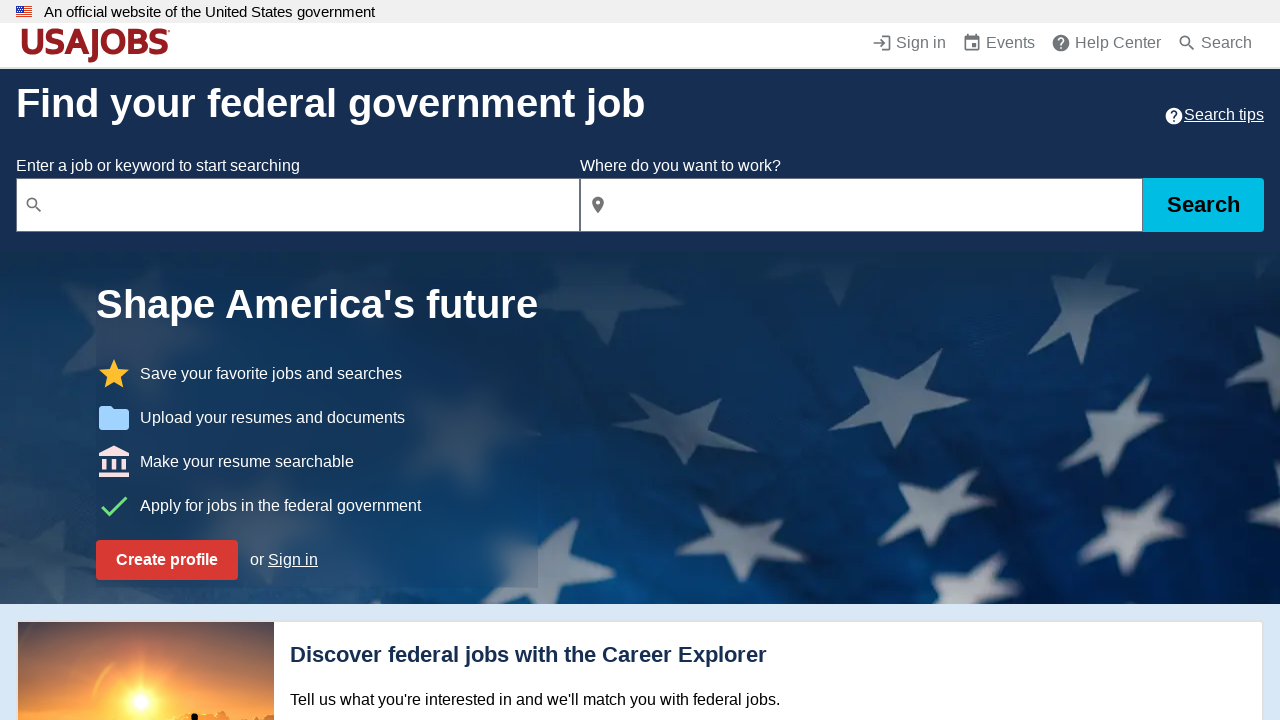

Maximized browser window to 1920x1080
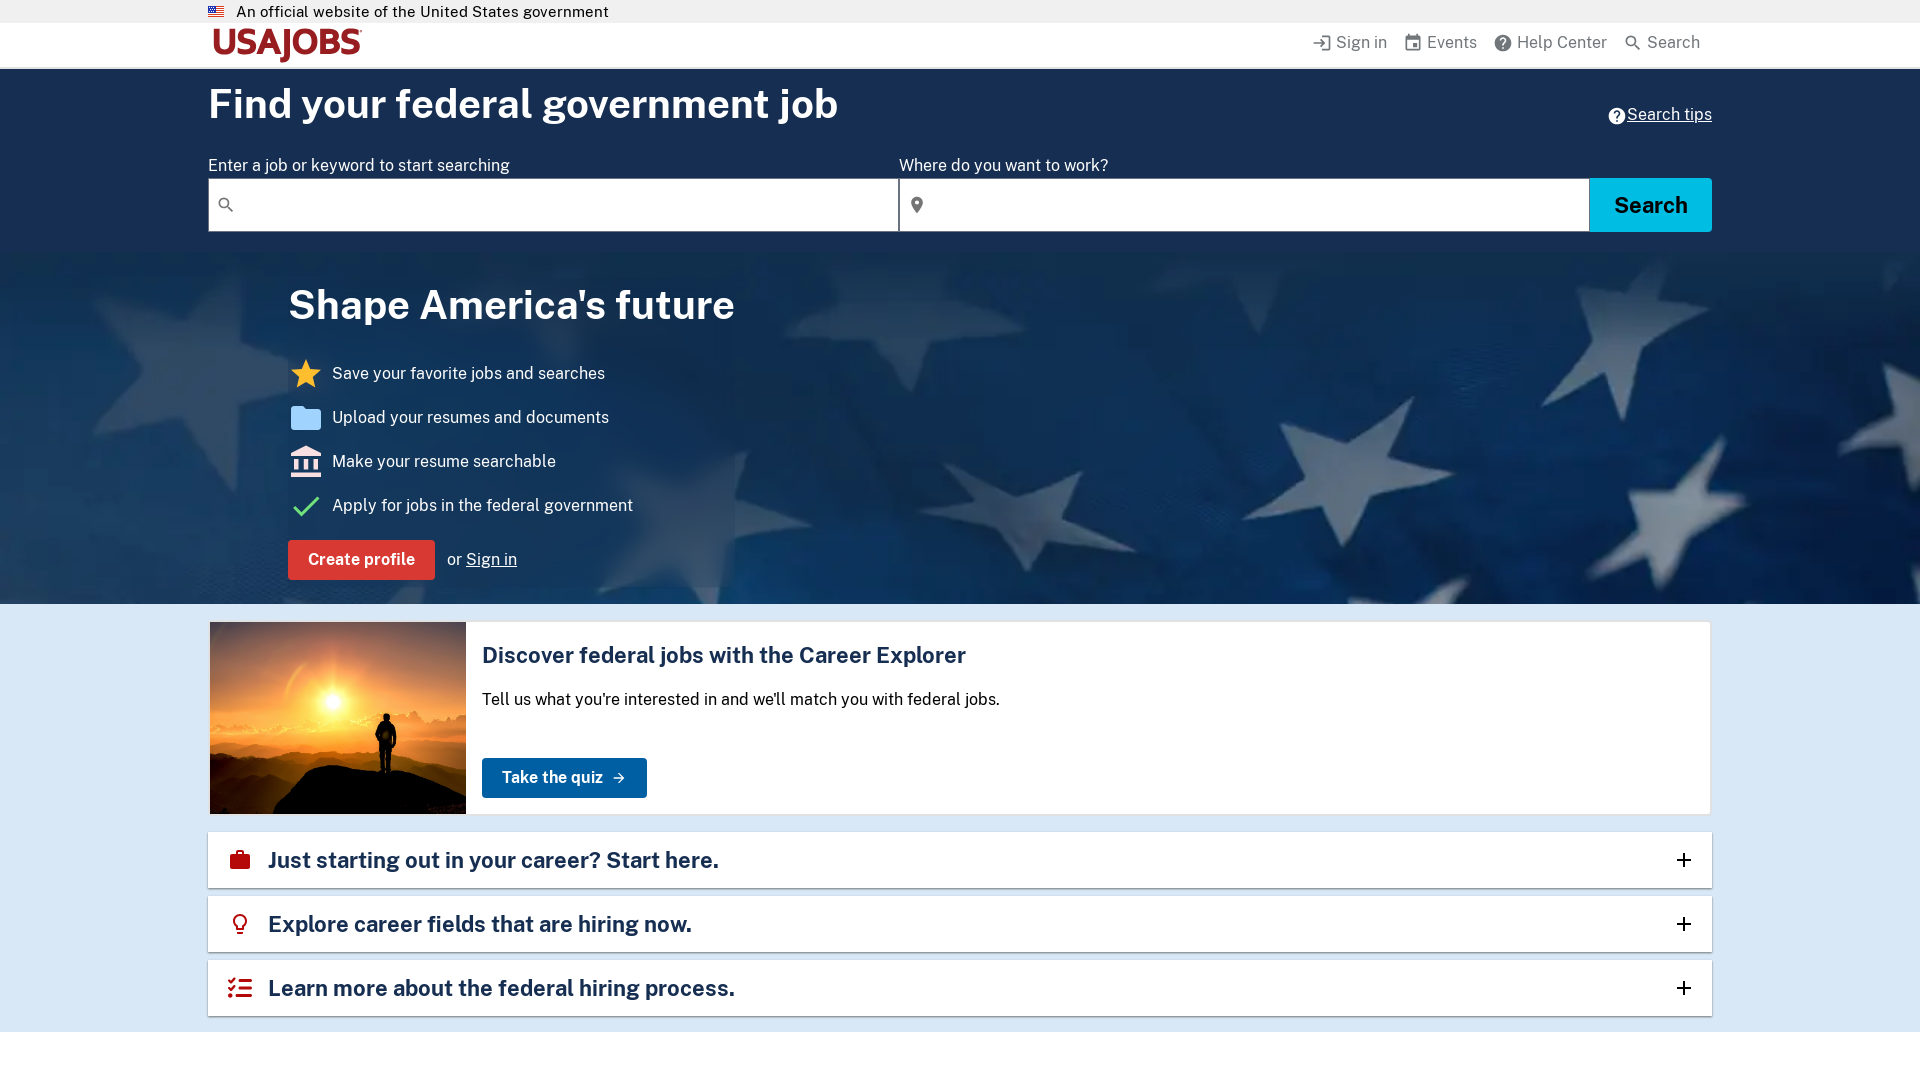

USA Jobs page loaded successfully
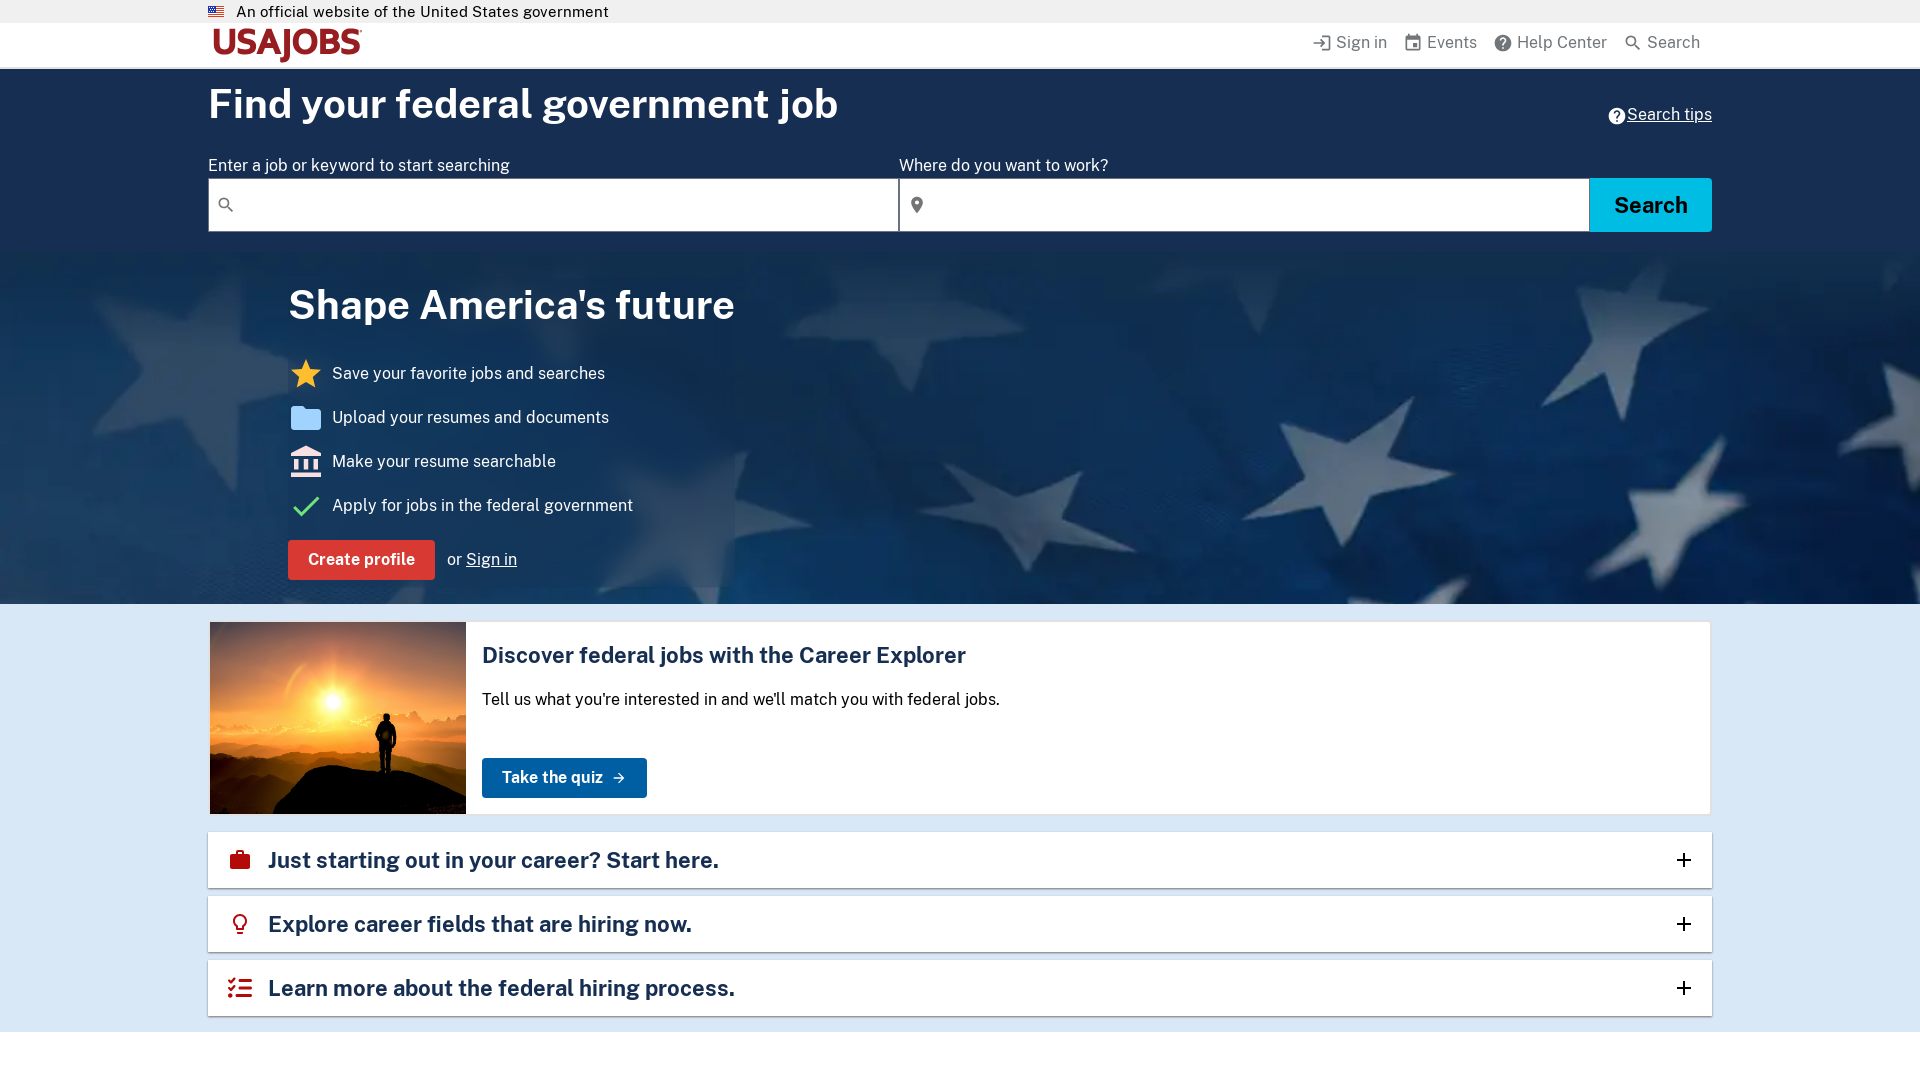

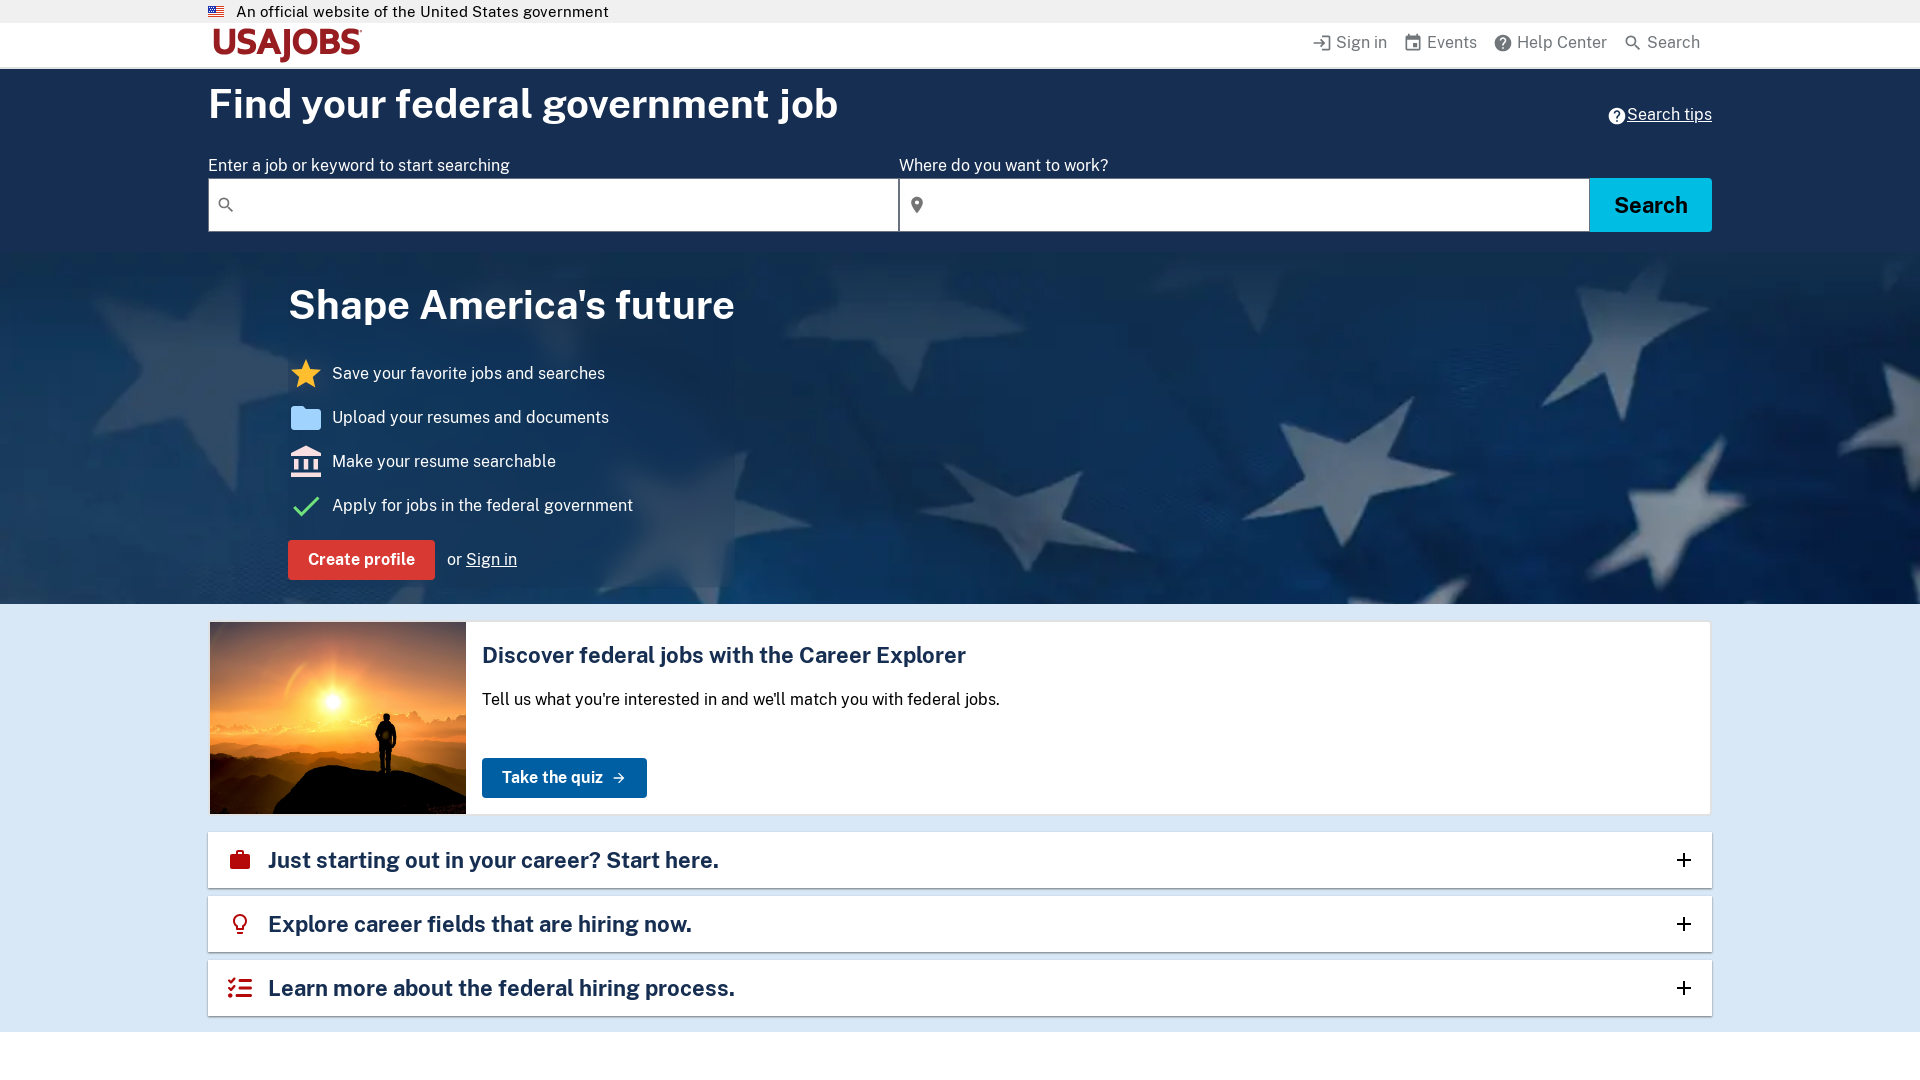